Tests handling of a JavaScript confirm dialog by clicking a button that triggers the confirm and dismissing it

Starting URL: https://letcode.in/alert

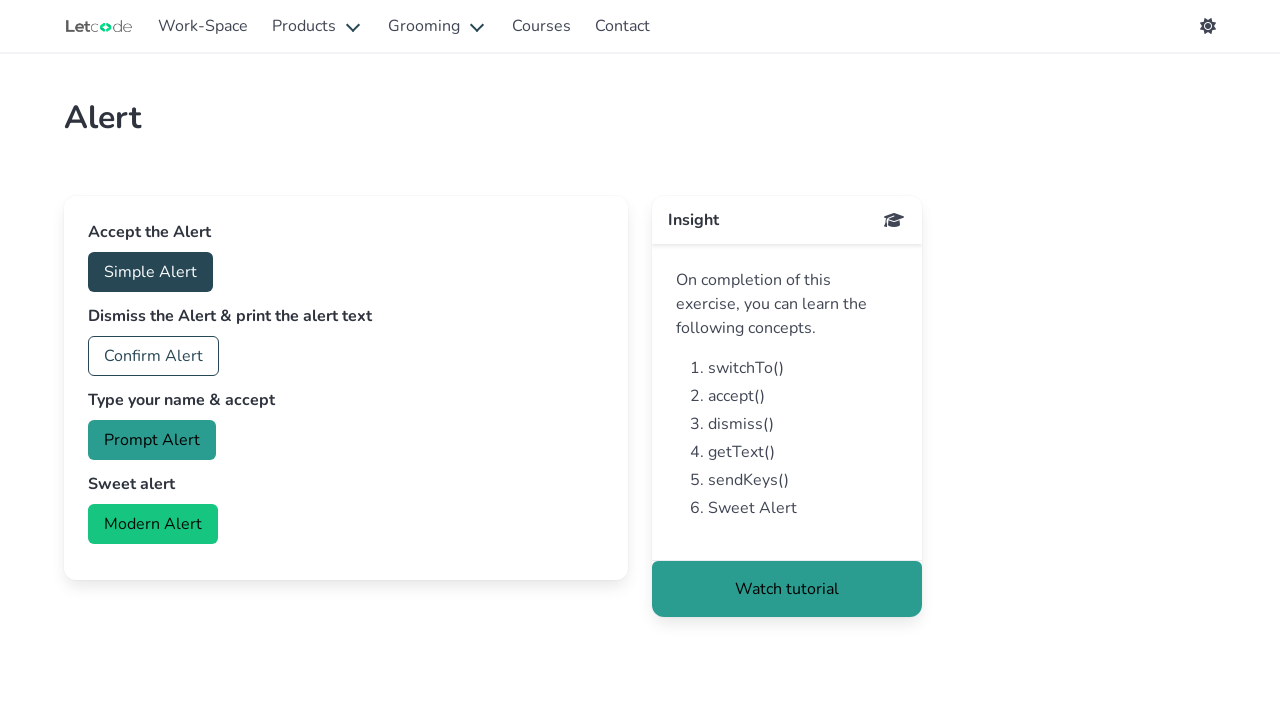

Dismissed the confirm dialog
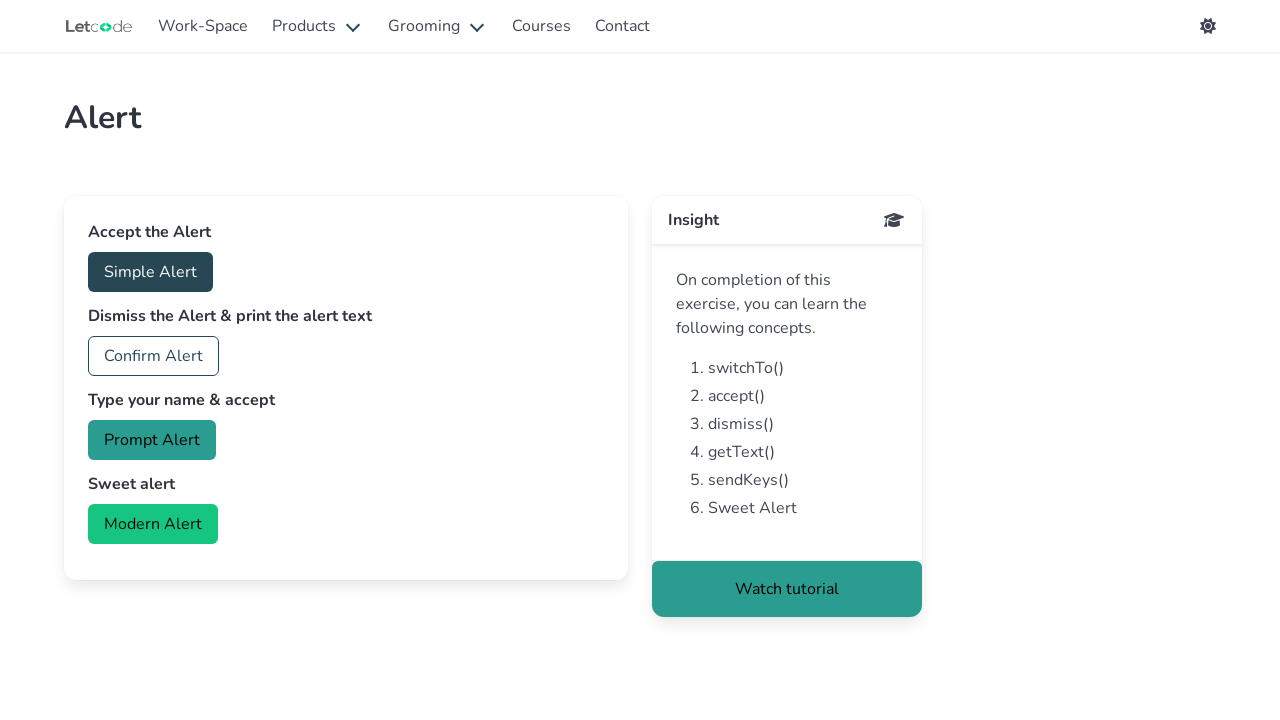

Clicked confirm button to trigger the confirm dialog at (154, 356) on #confirm
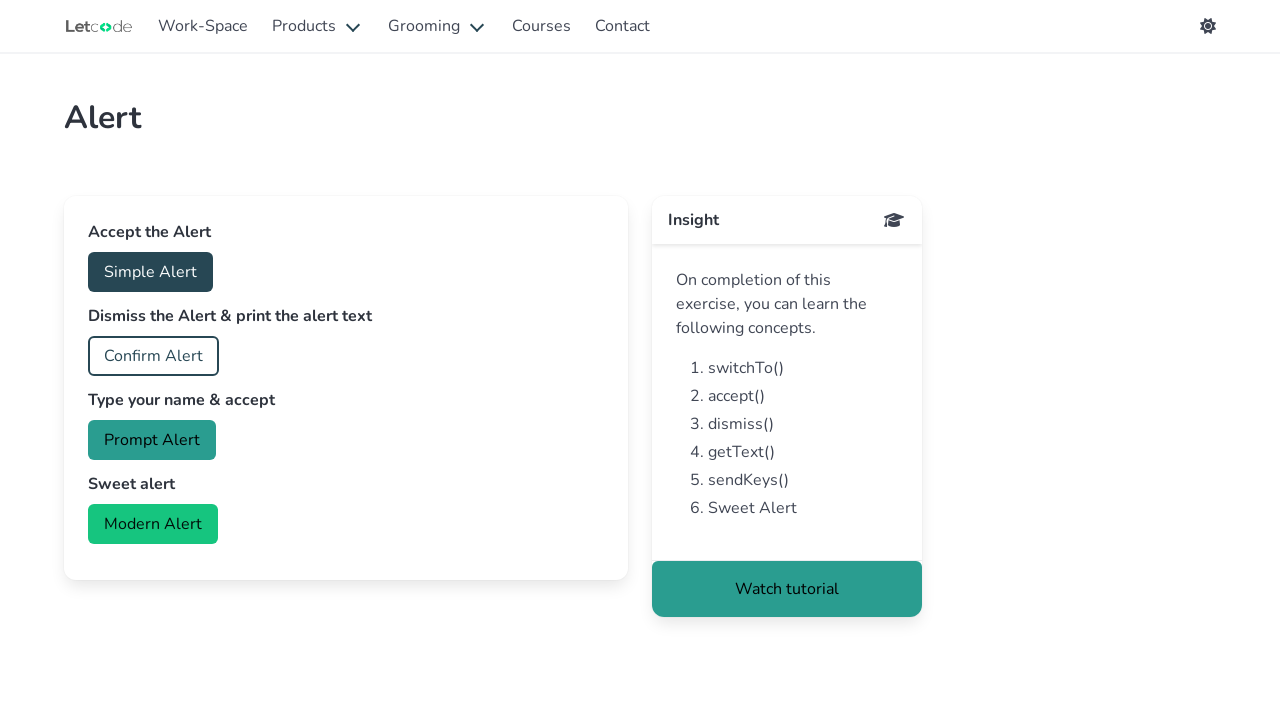

Waited for dialog to be handled
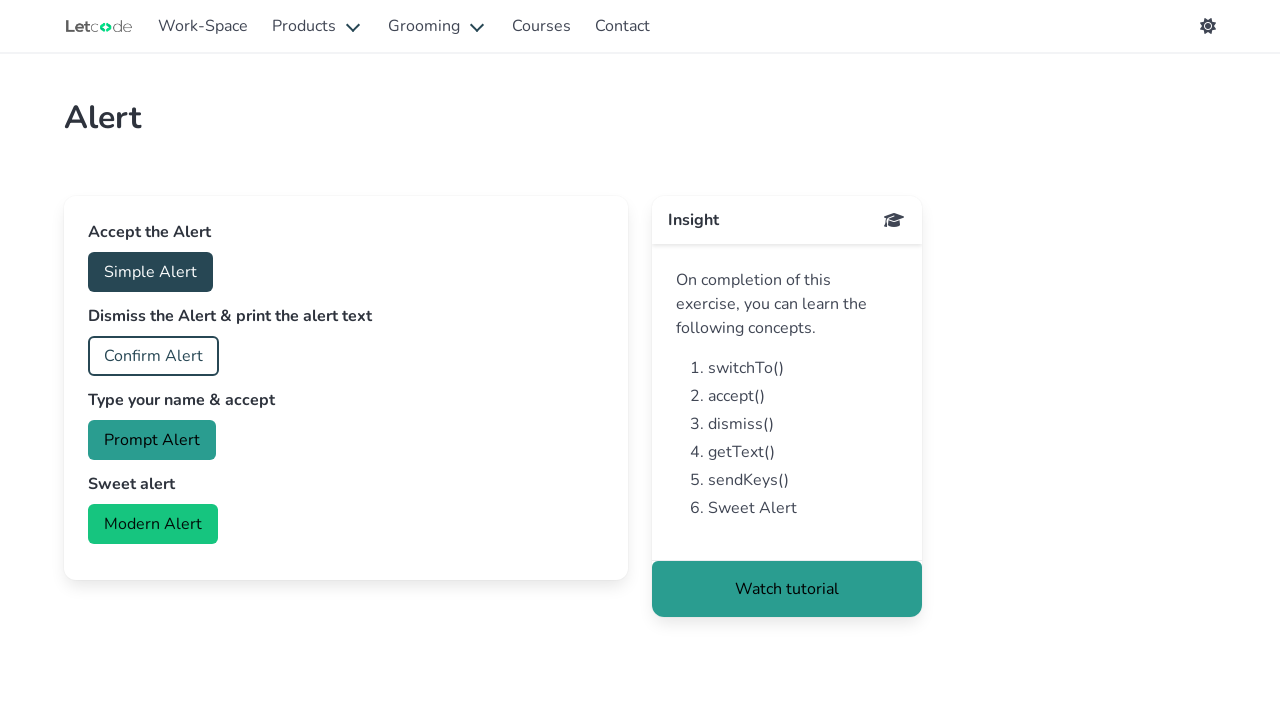

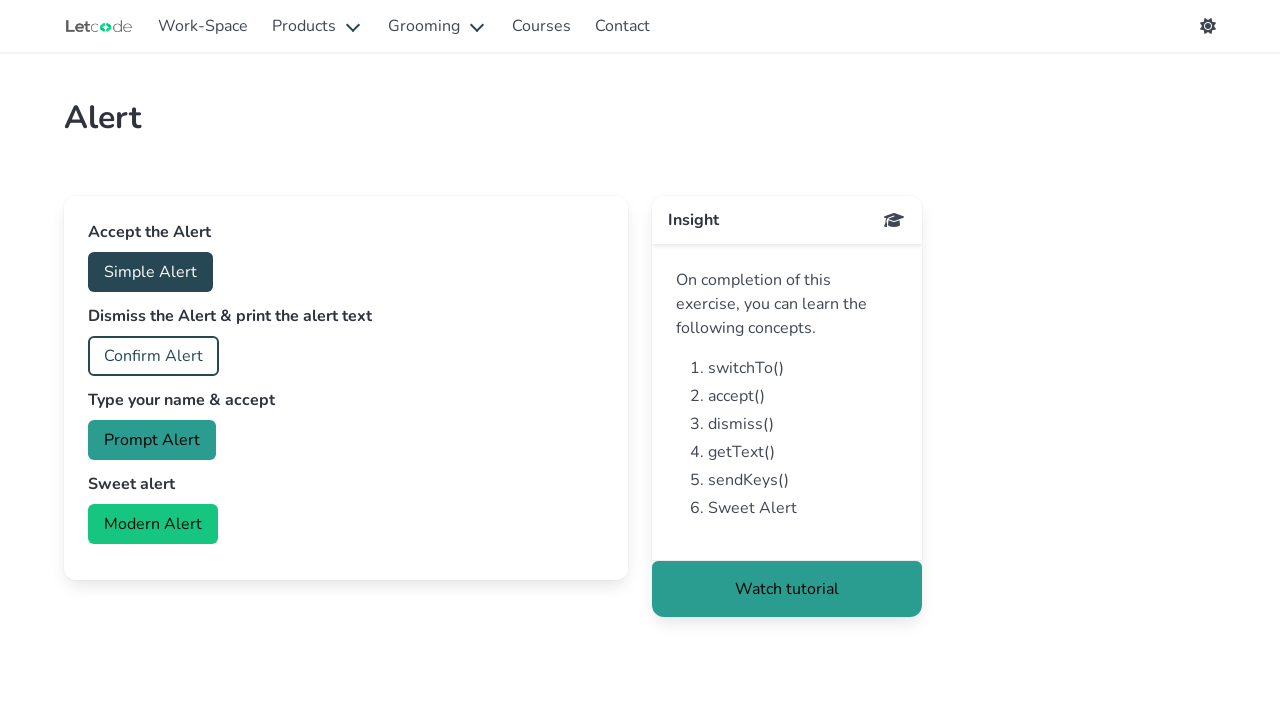